Tests XPath locator functionality by finding a text input field using compound XPath conditions and filling it with text

Starting URL: https://www.hyrtutorials.com/p/add-padding-to-containers.html

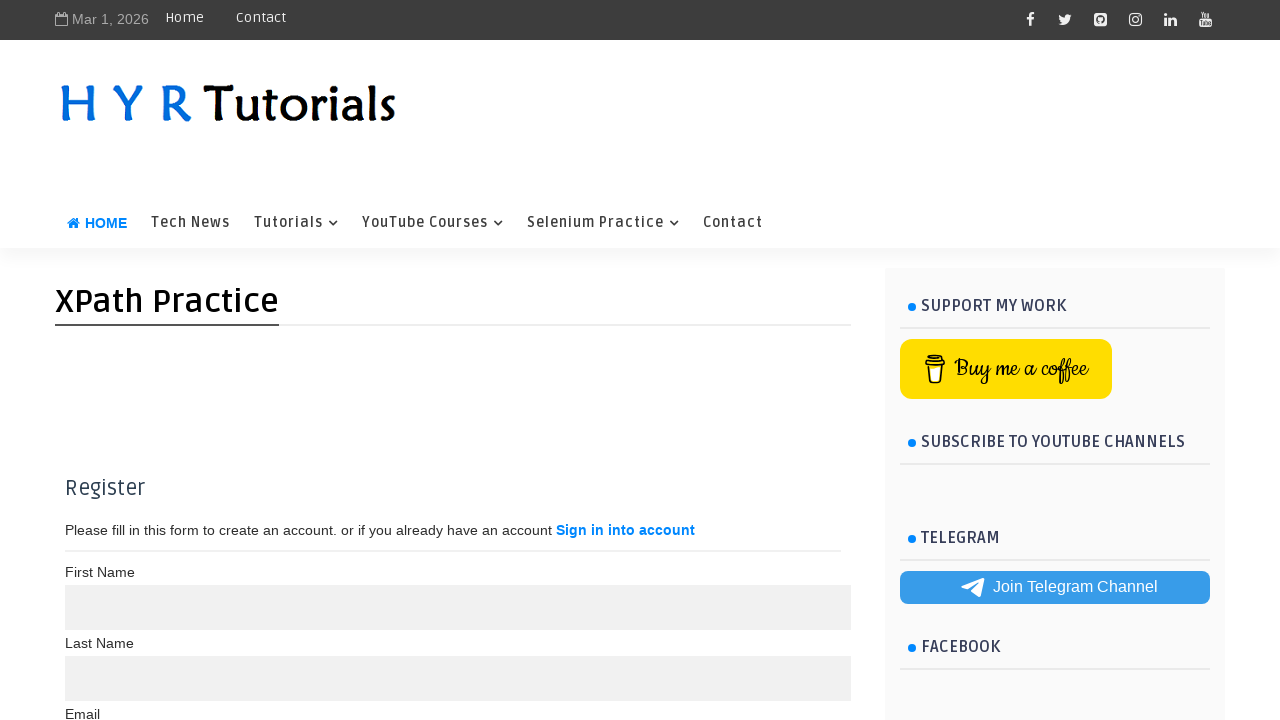

Filled text input field (2nd input with name='name' and type='text') using XPath with compound conditions on //input[@name='name' and @type='text'][2]
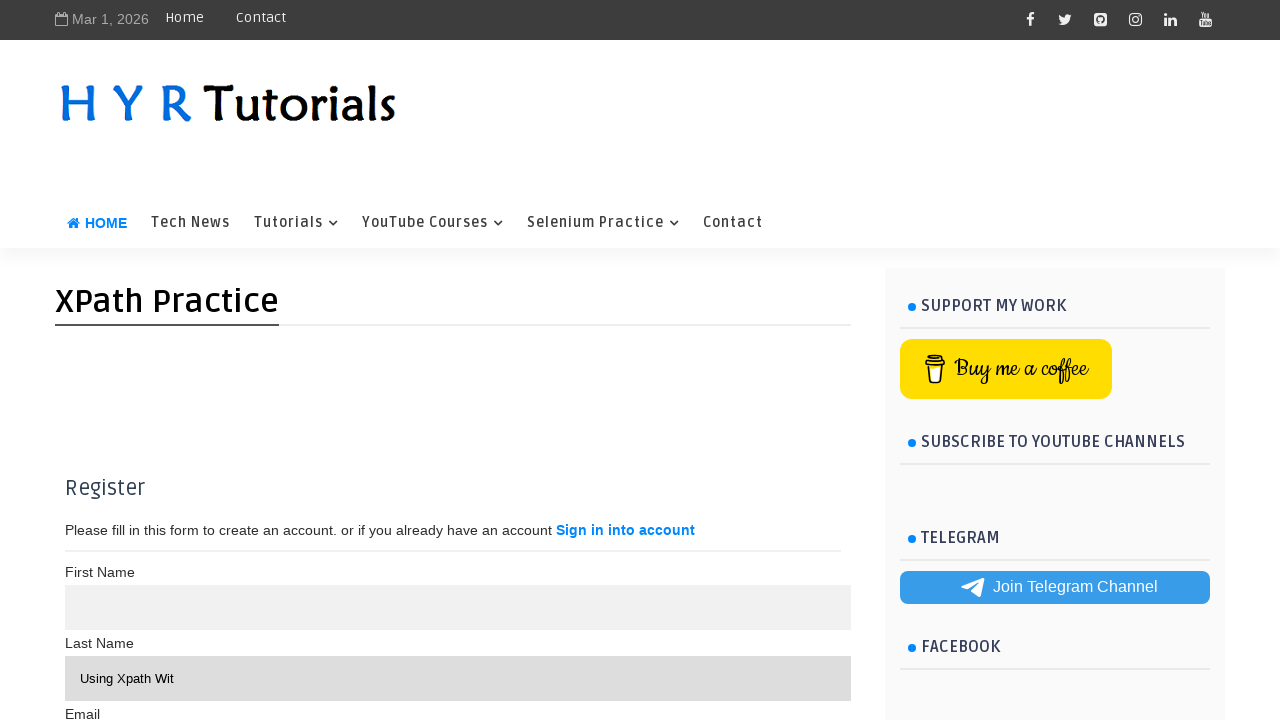

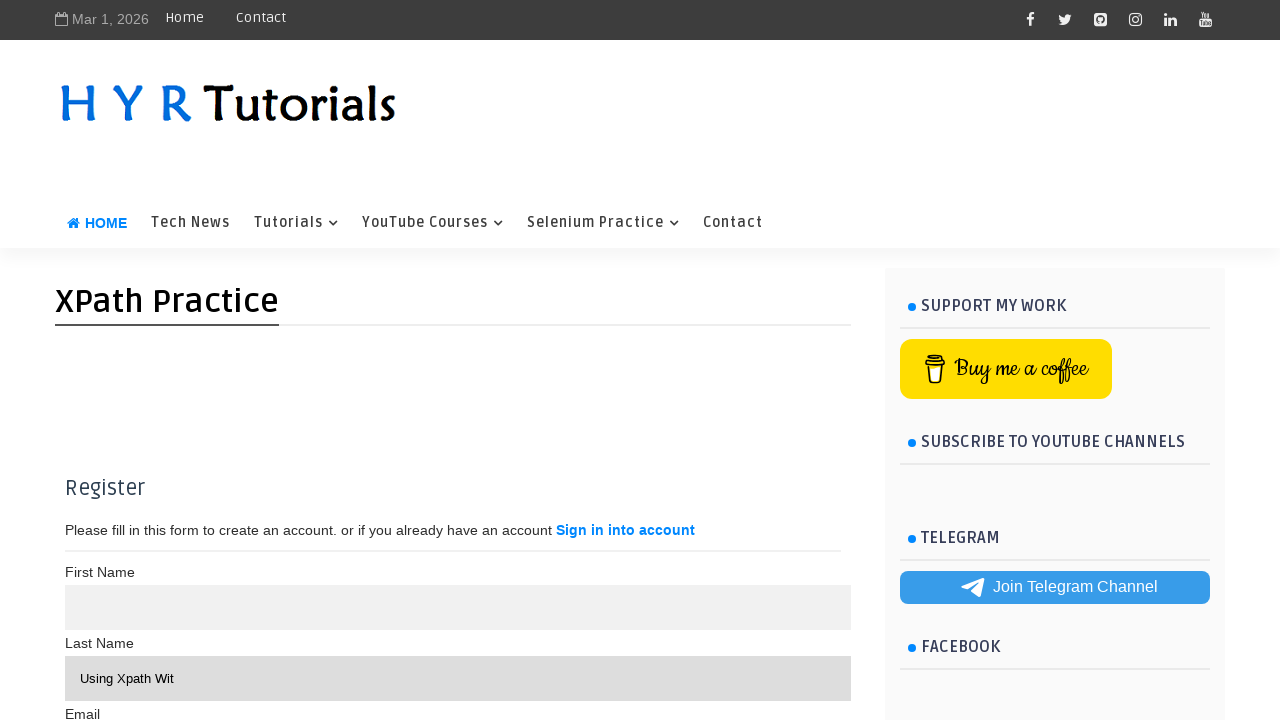